Tests the Python.org search functionality by entering "pycon" in the search field and submitting the search

Starting URL: https://www.python.org

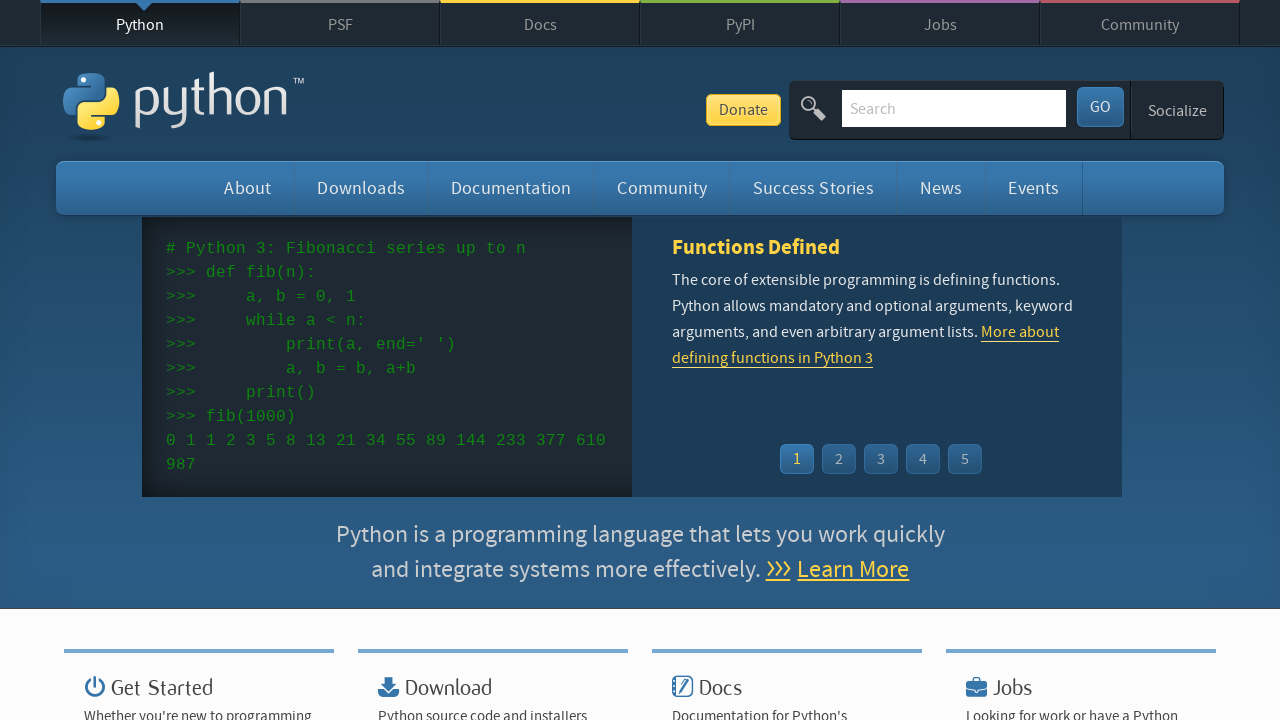

Verified 'Python' is in page title
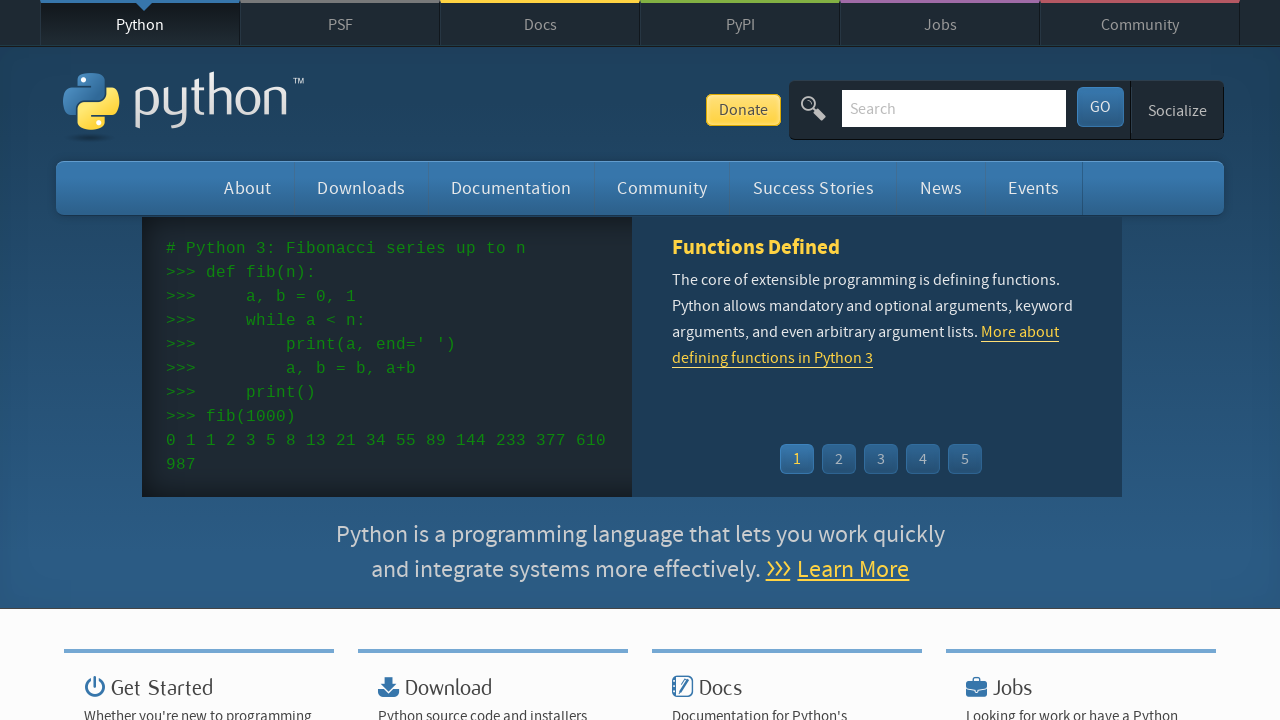

Filled search field with 'pycon' on input[name='q']
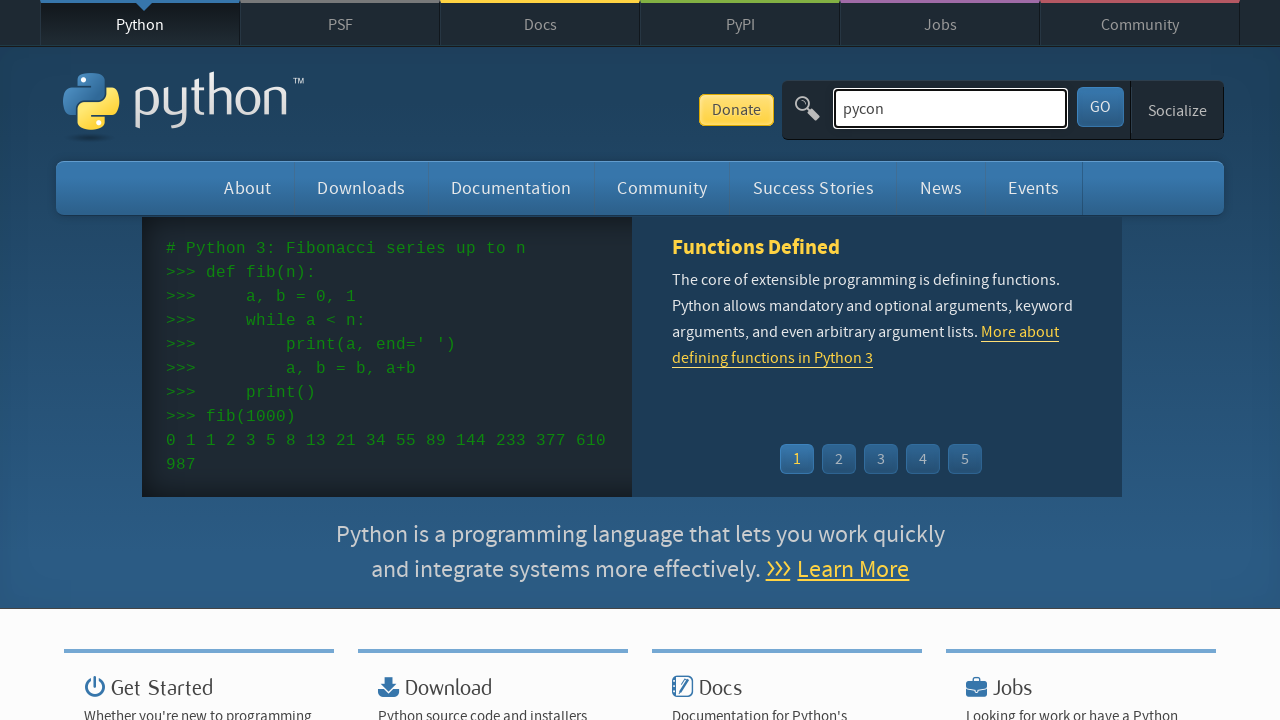

Pressed Enter to submit search on input[name='q']
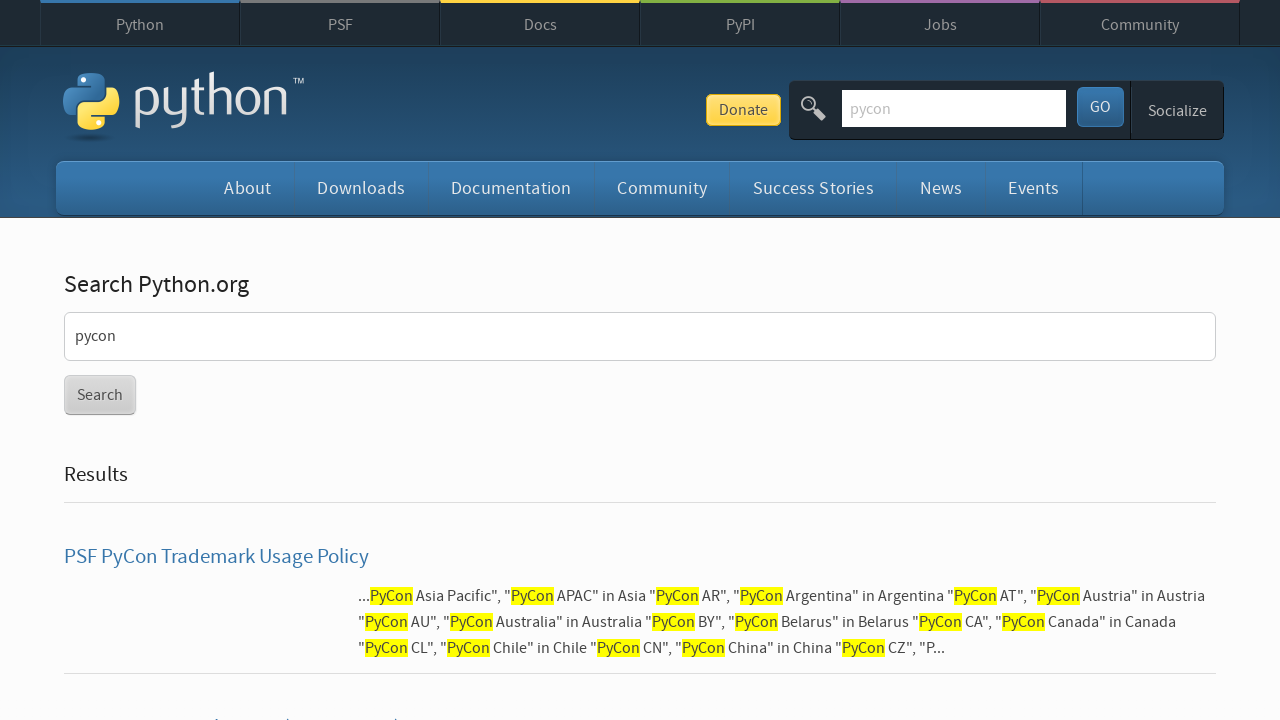

Waited for page to reach networkidle state
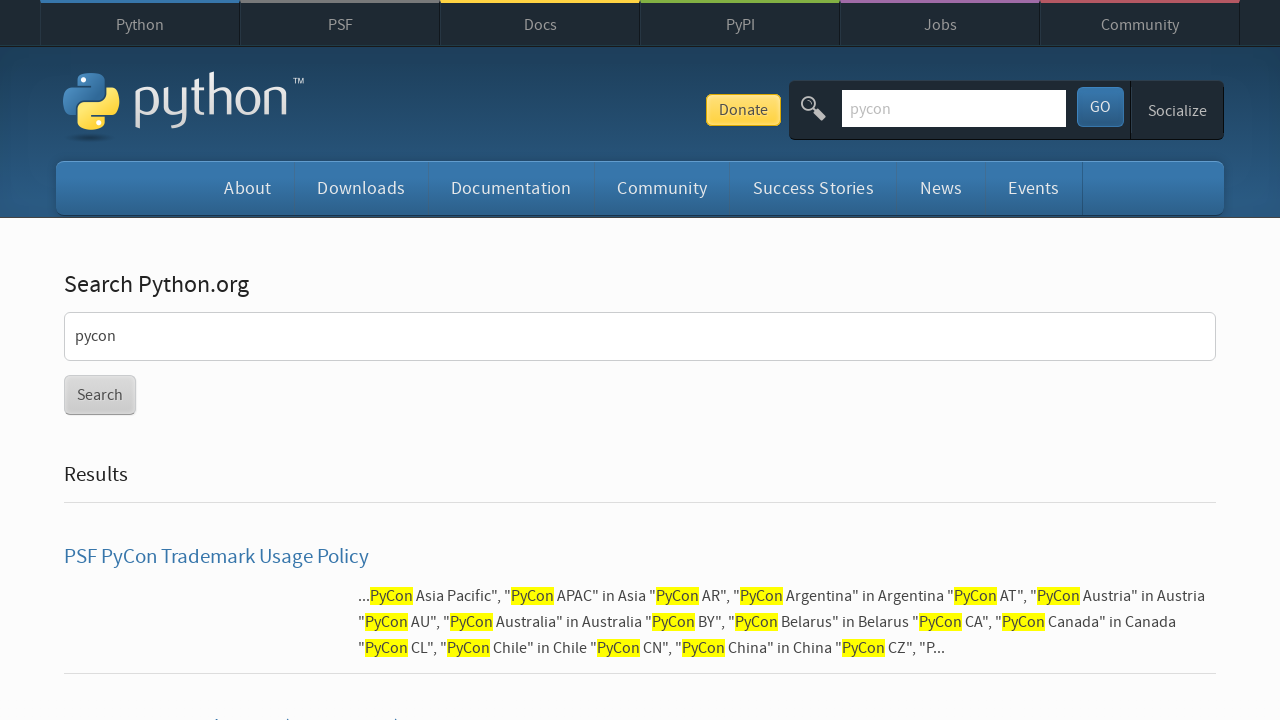

Verified search returned results (no 'No results found' message)
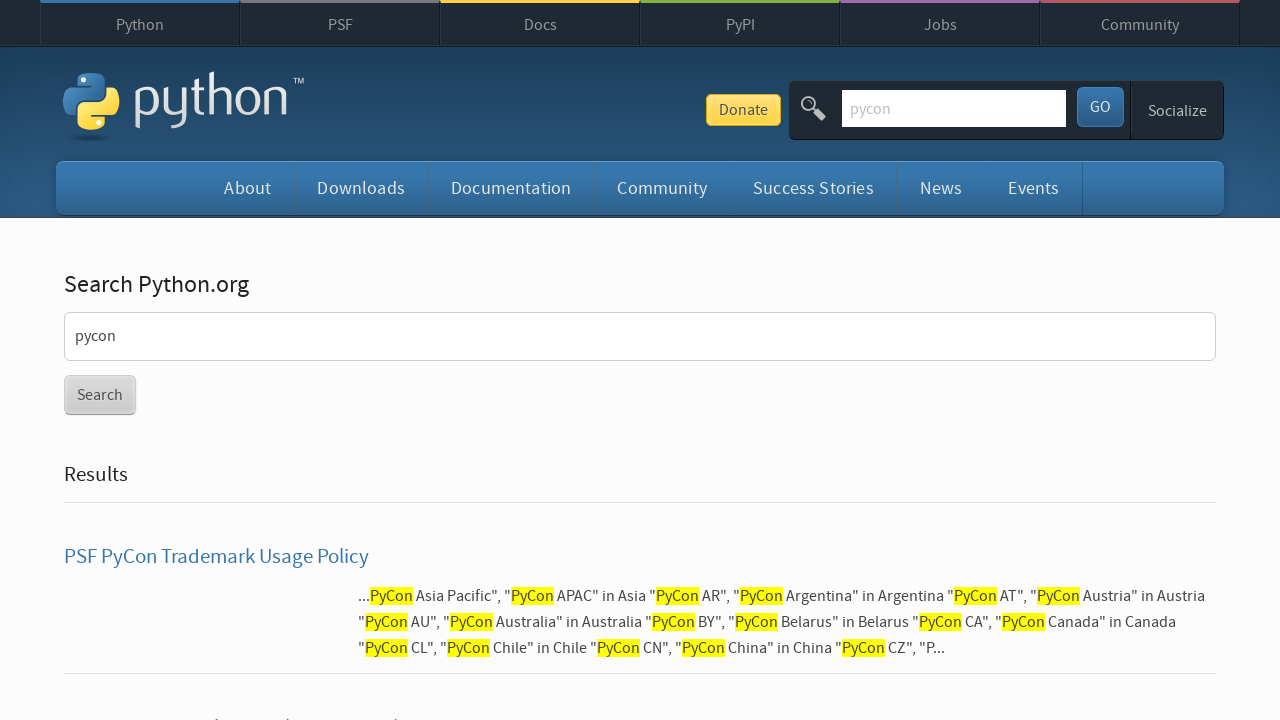

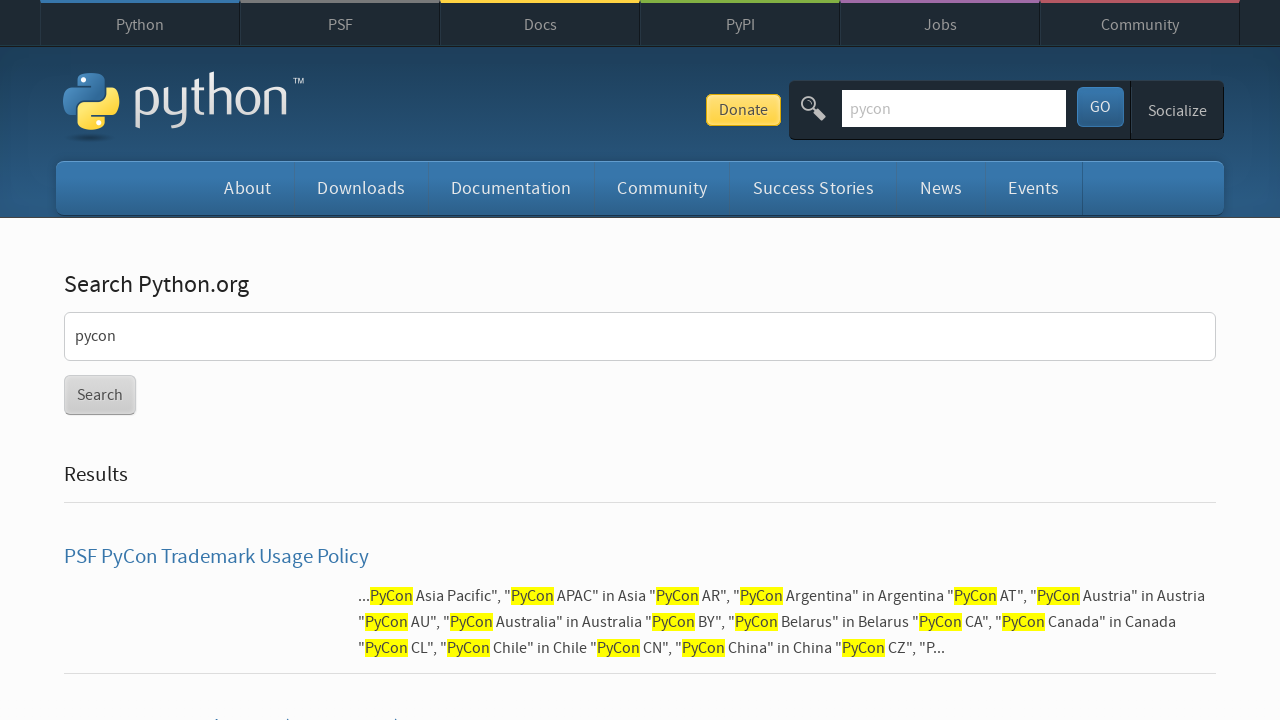